Tests text input functionality by typing in a text field and validating the entered value

Starting URL: https://antoniotrindade.com.br/treinoautomacao/elementsweb.html

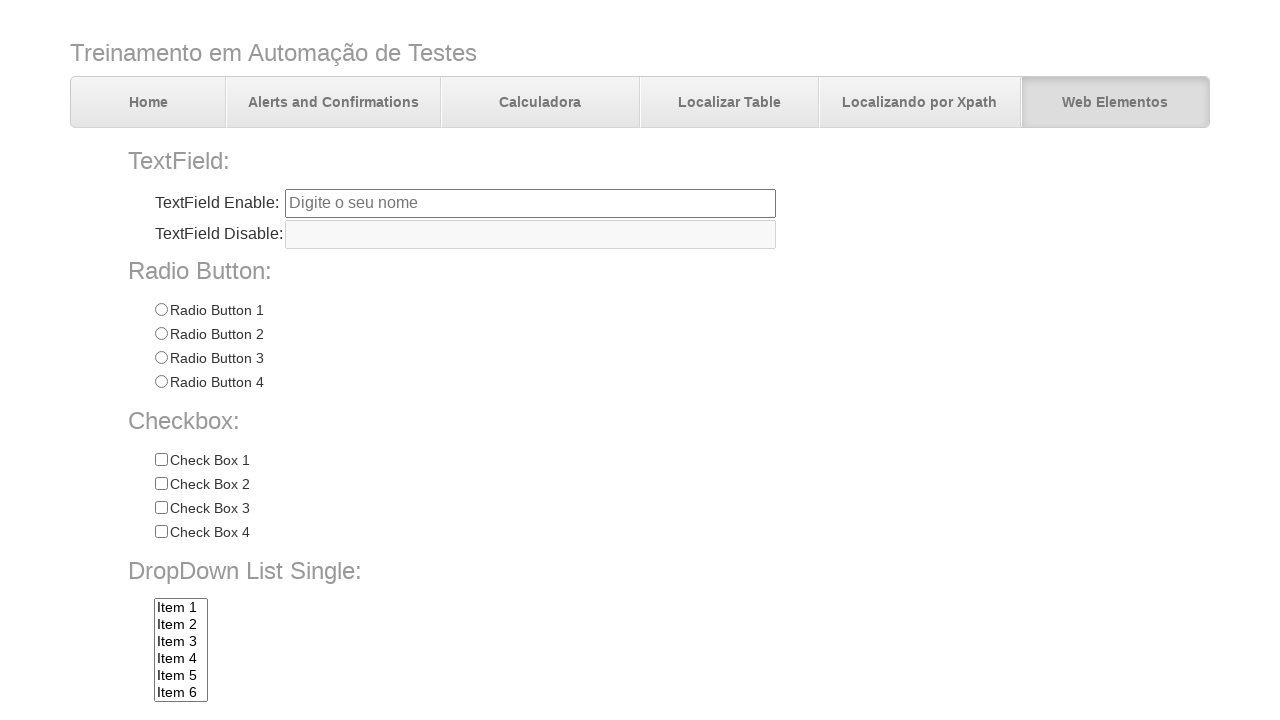

Filled text field with 'Hello world automation test' on input[name='txtbox1']
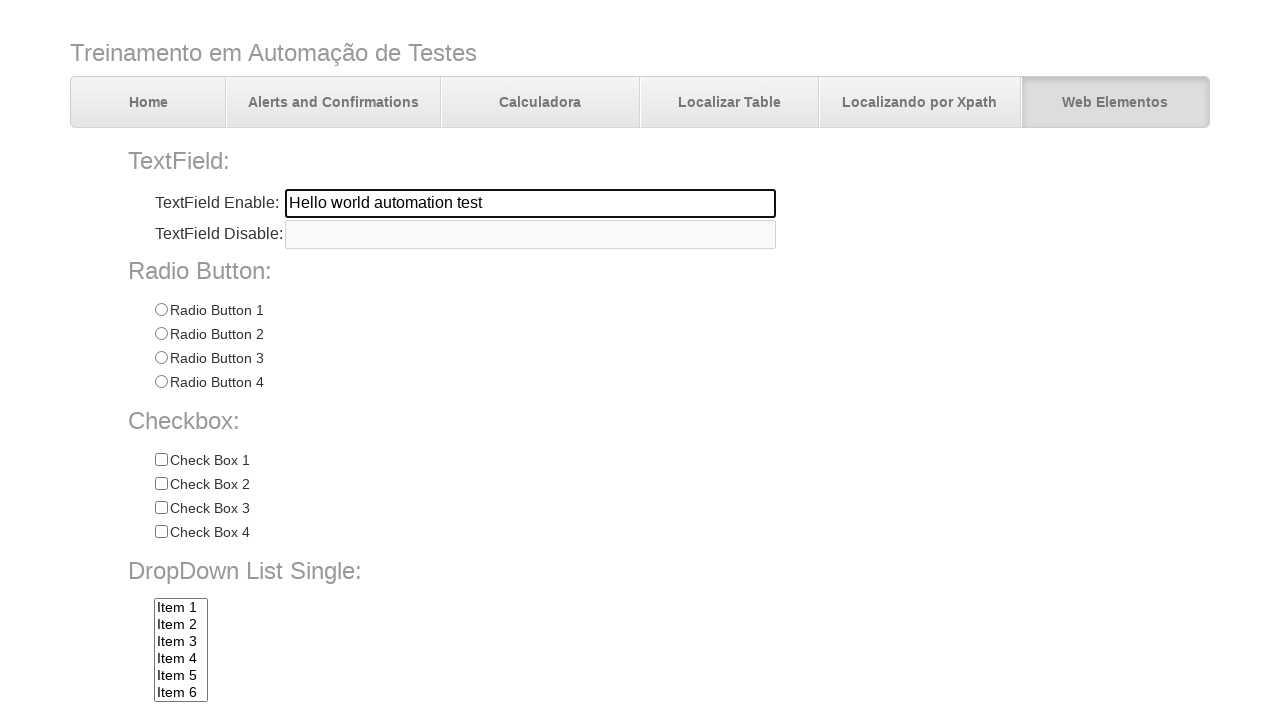

Validated that text field contains the correct value 'Hello world automation test'
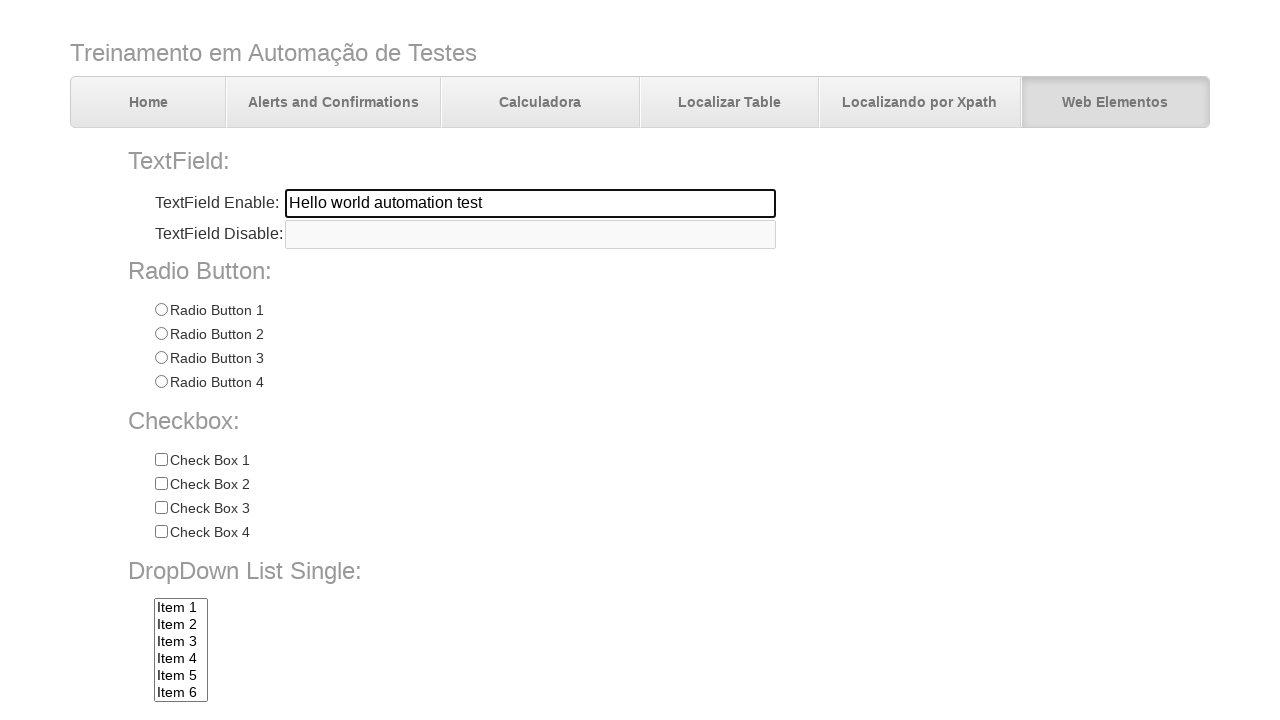

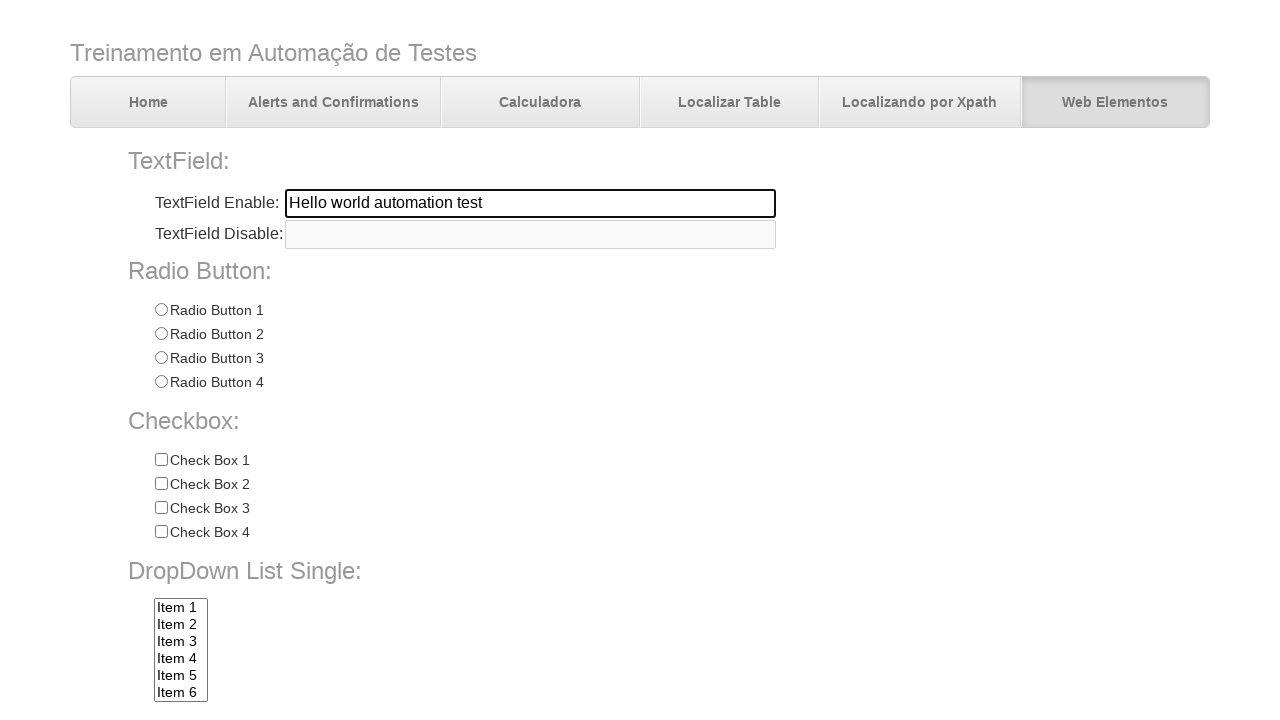